Tests JavaScript prompt alert by clicking a button to trigger a prompt dialog, entering text into it, accepting it, and verifying the entered text is displayed in the result.

Starting URL: https://automationfc.github.io/basic-form/index.html

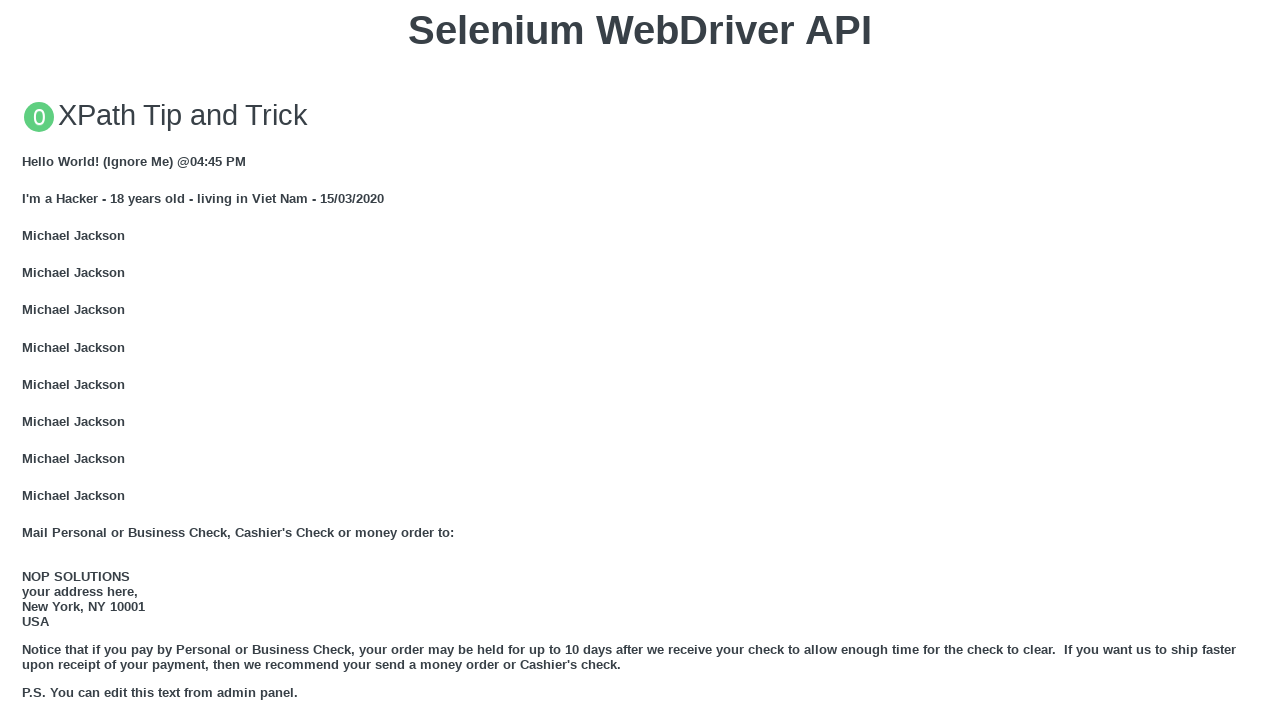

Set up dialog handler to accept prompt with text 'Hello Playwright Test'
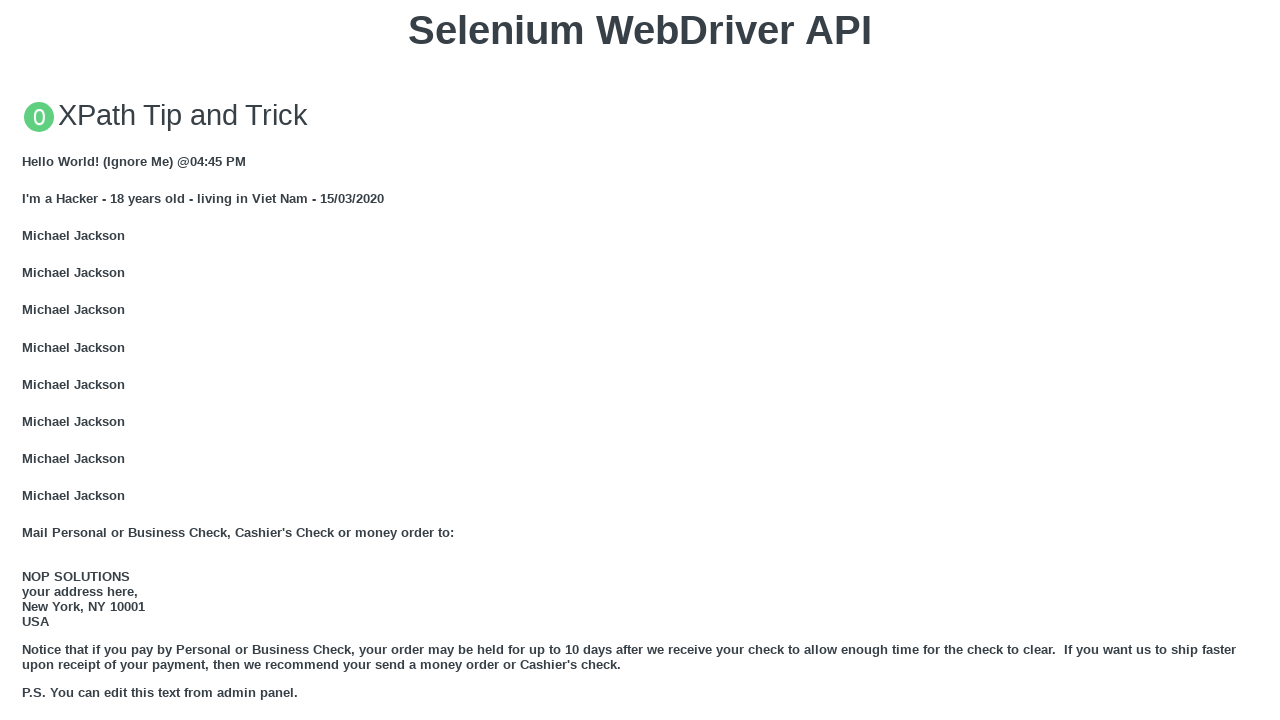

Clicked button to trigger JavaScript prompt dialog at (640, 360) on xpath=//button[text()='Click for JS Prompt']
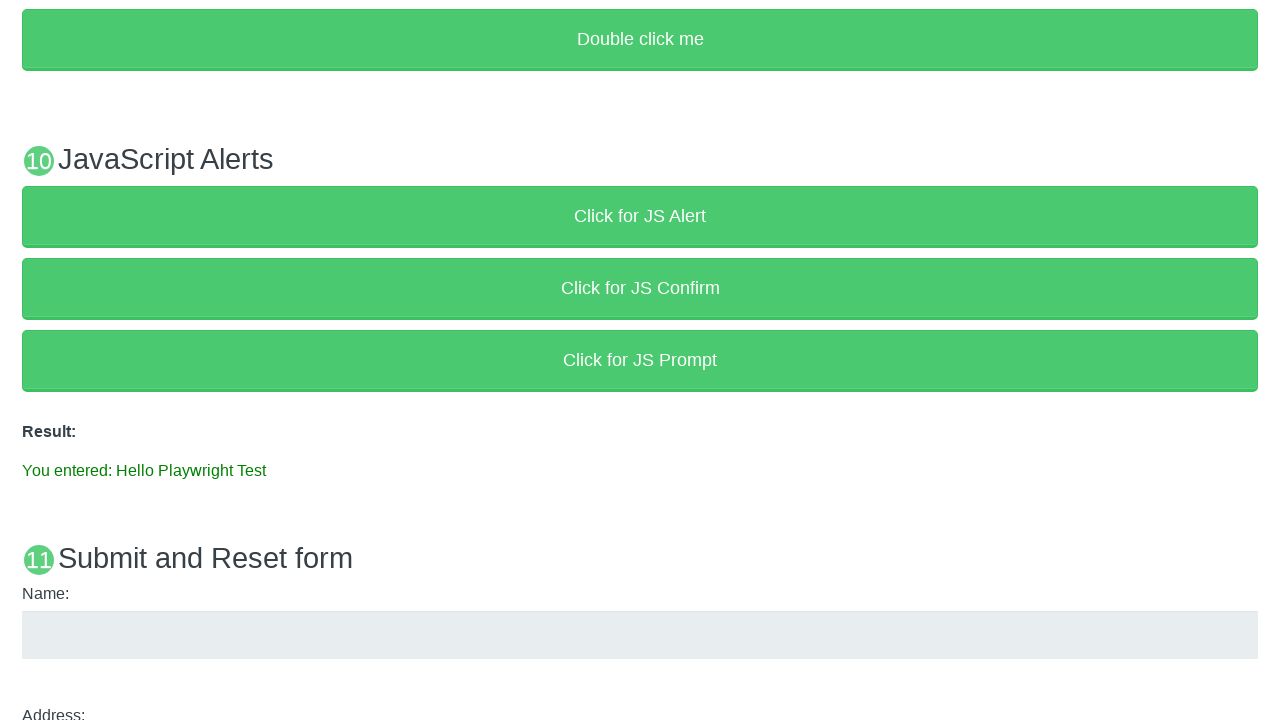

Result element appeared after prompt was accepted
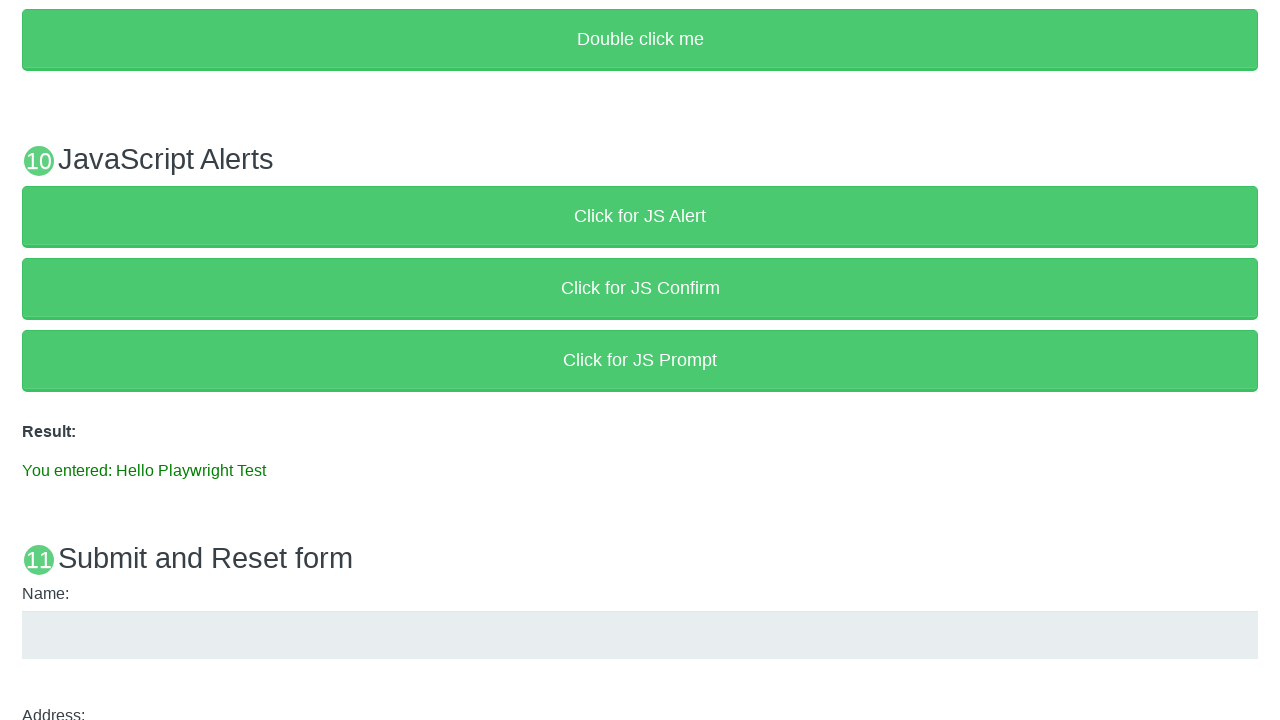

Retrieved result text from element
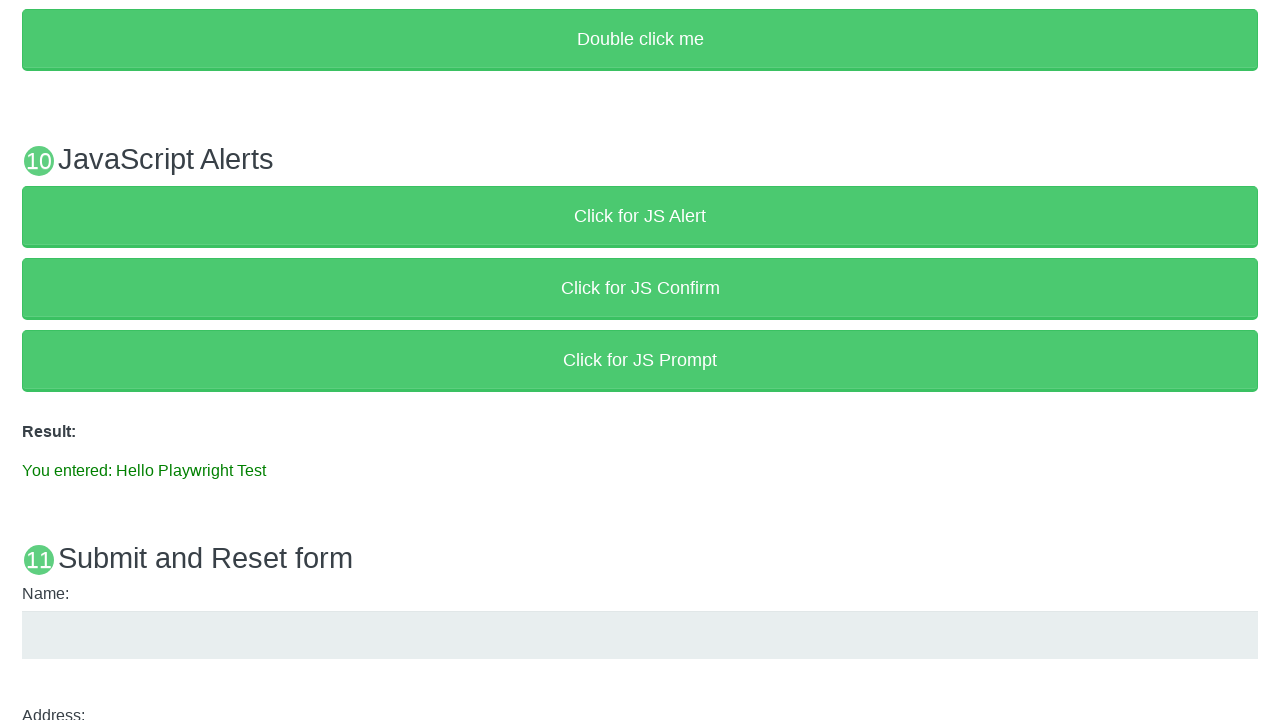

Verified result text matches expected value: 'You entered: Hello Playwright Test'
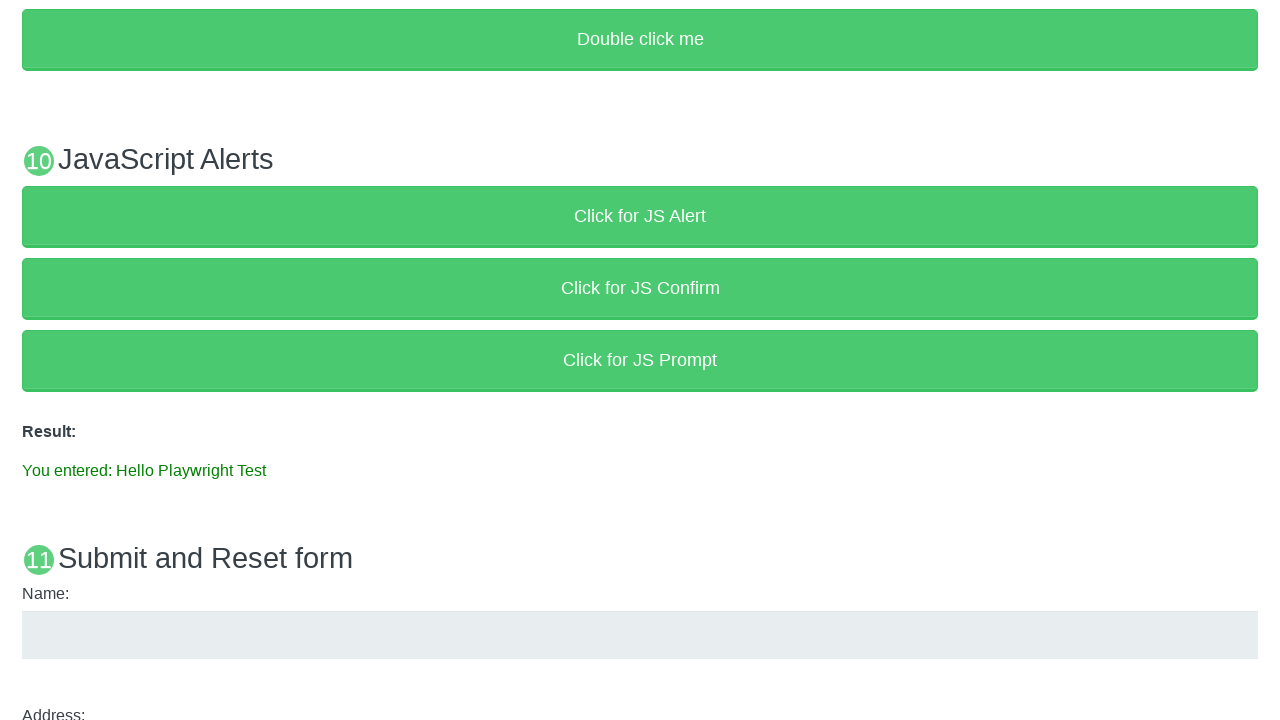

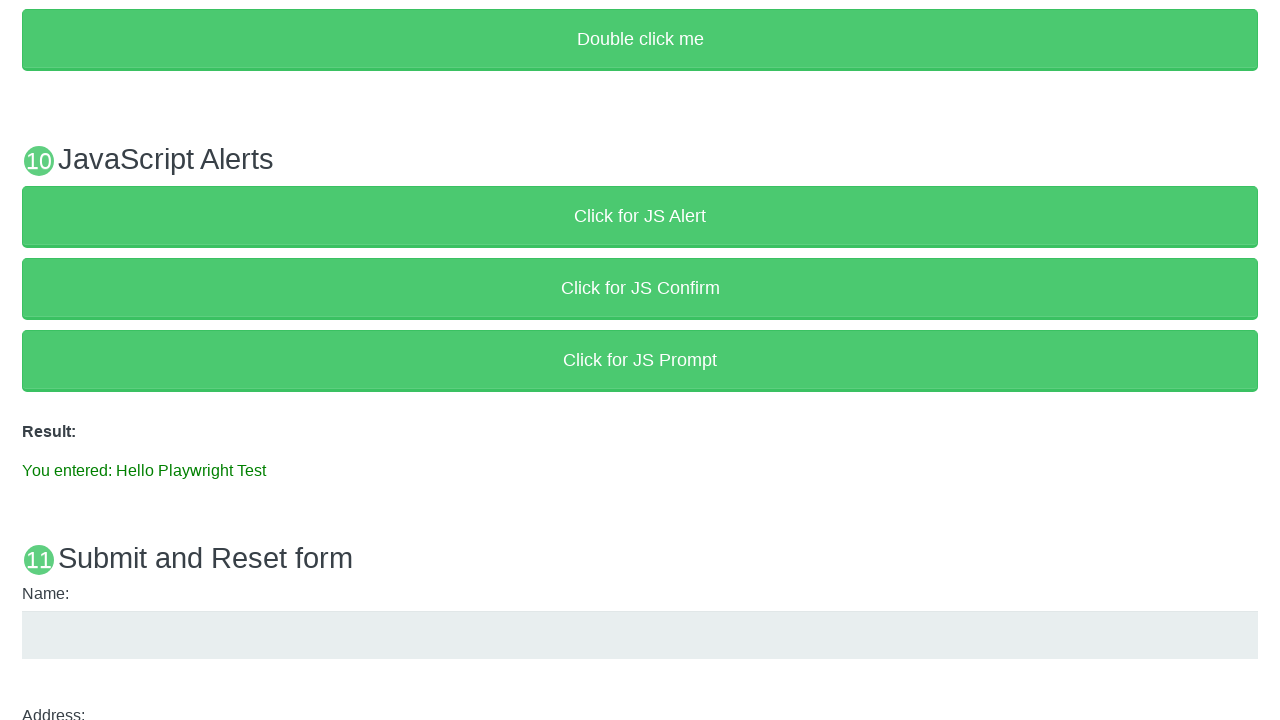